Tests TodoMVC React implementation by clicking the React link, clearing localStorage, adding 5 todo items, and verifying they persist after refresh

Starting URL: https://todomvc.com

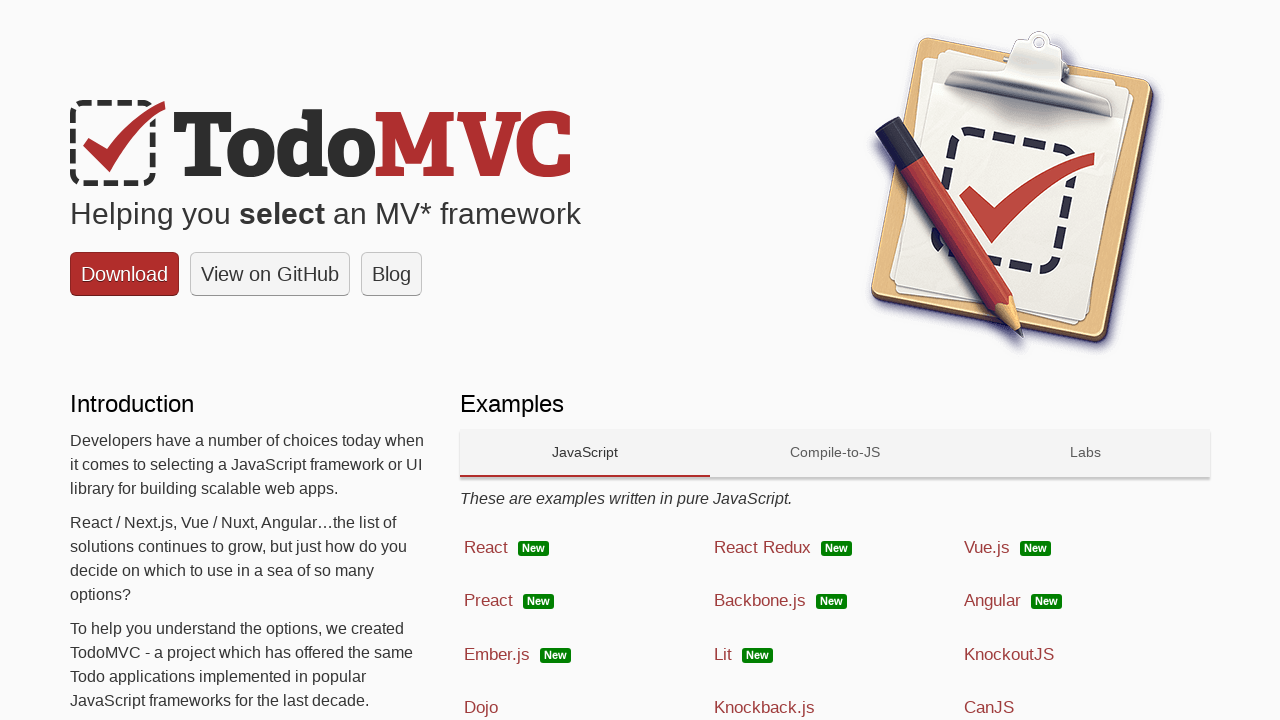

Clicked on React technology link at (486, 547) on xpath=//span[@class='link' and text()='React']
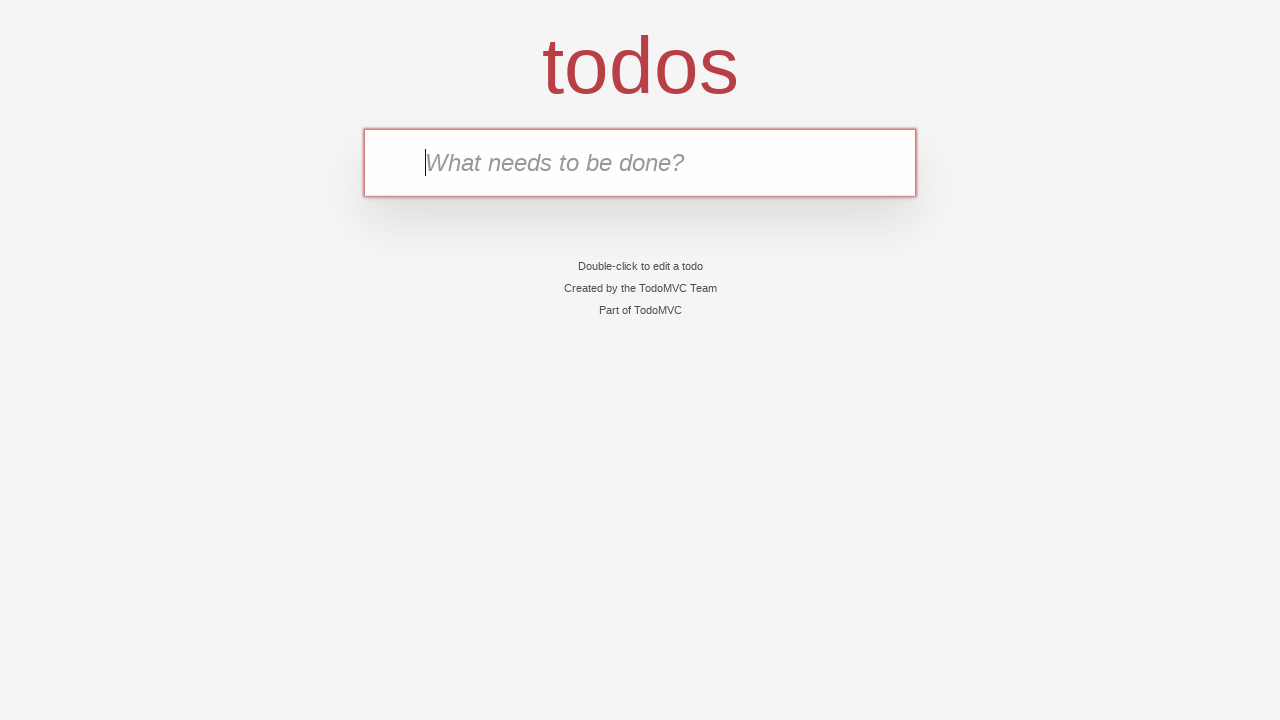

Cleared localStorage
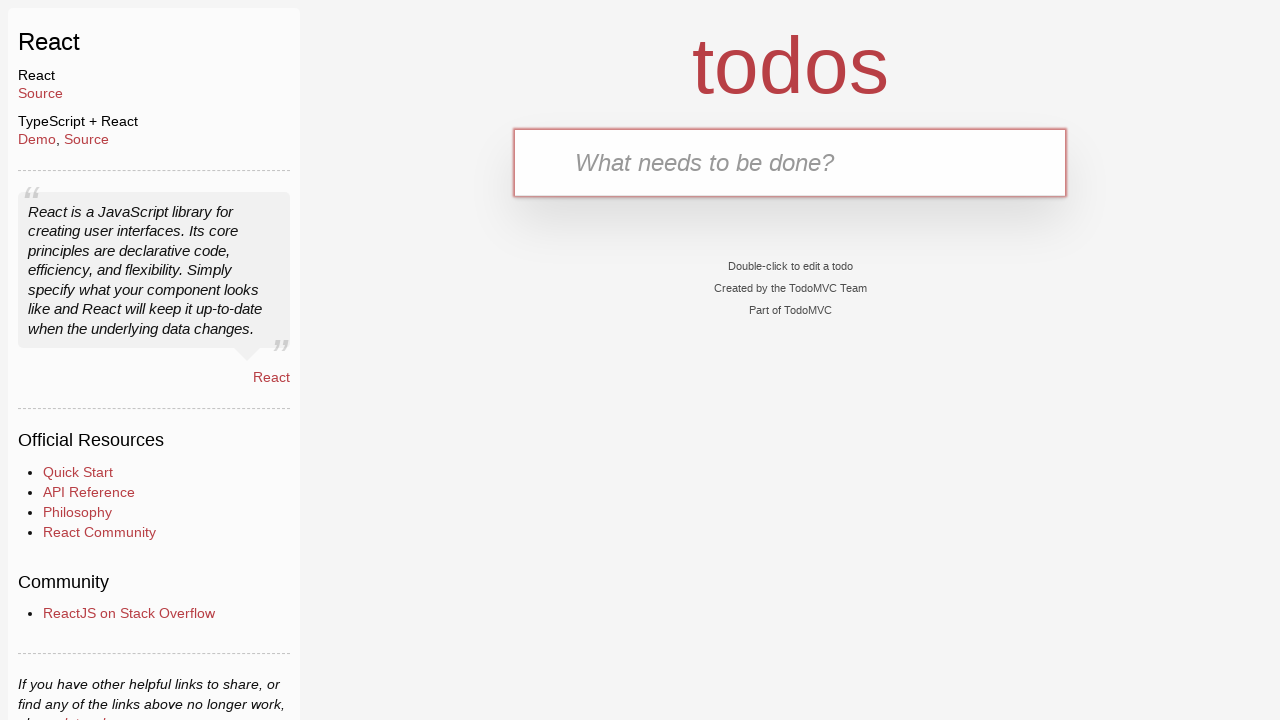

Reloaded page after clearing localStorage
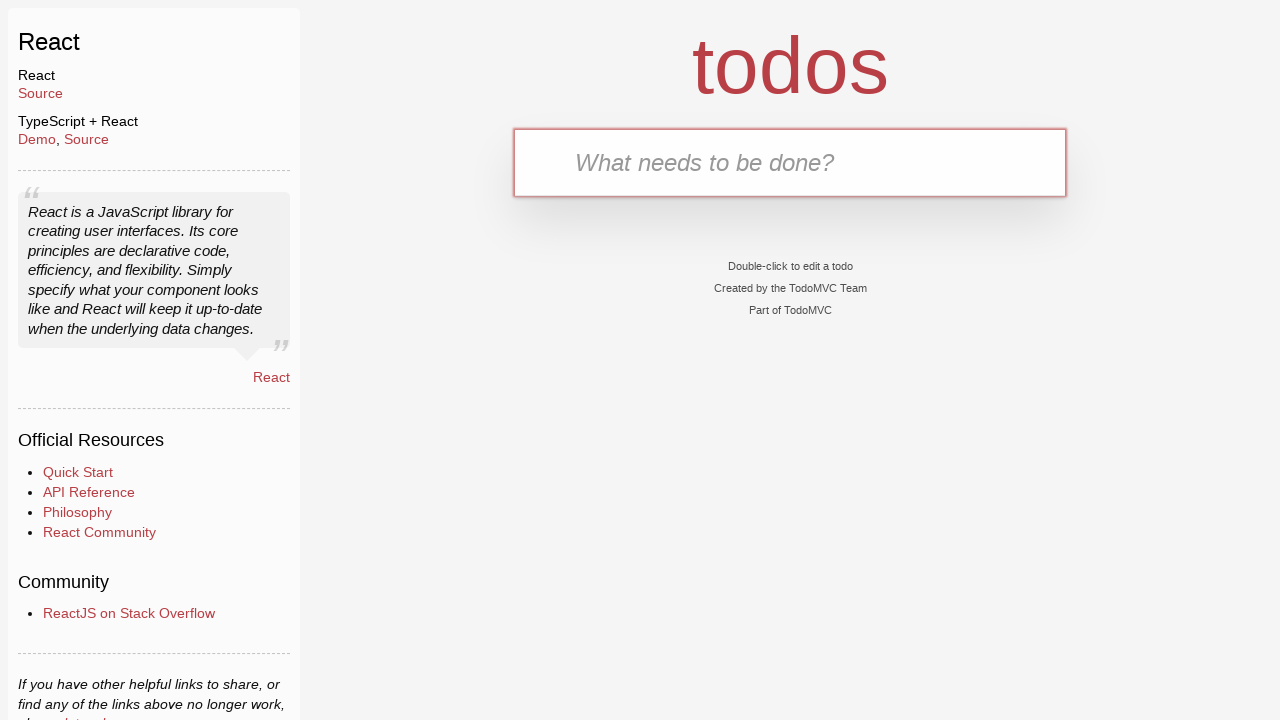

Set localStorage item for 'Task 1'
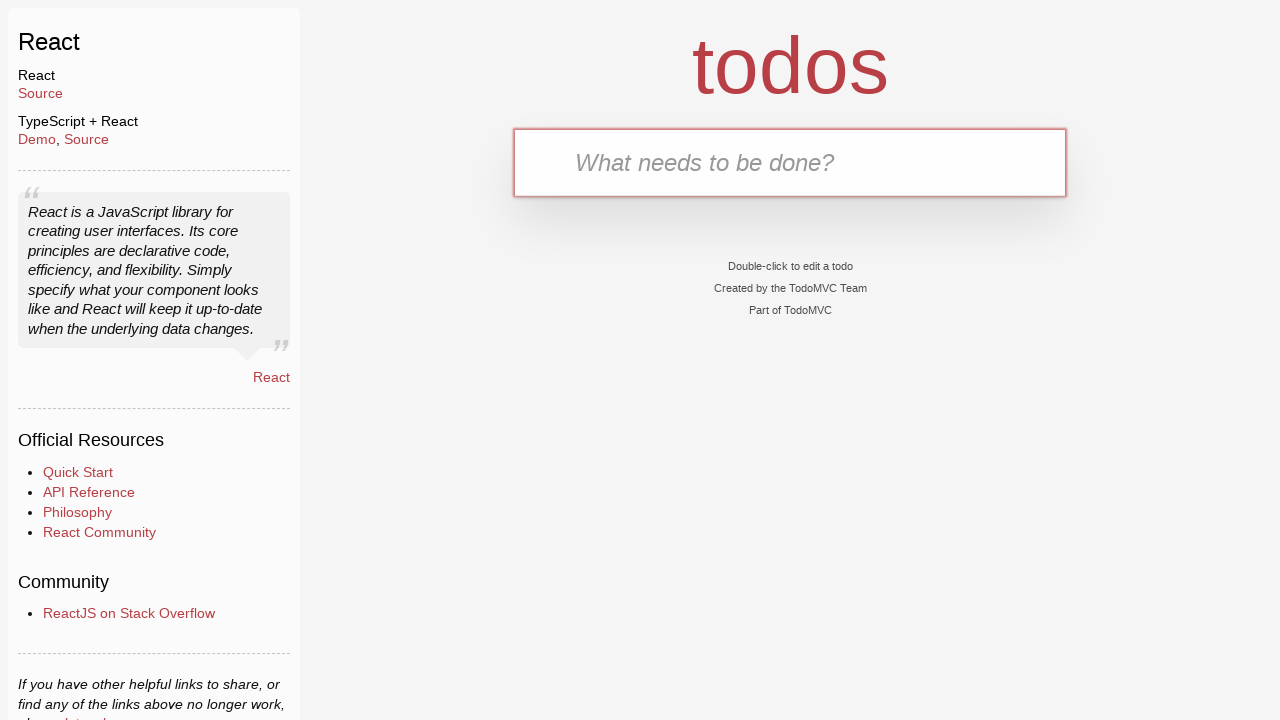

Filled input field with 'Task 1' on .new-todo
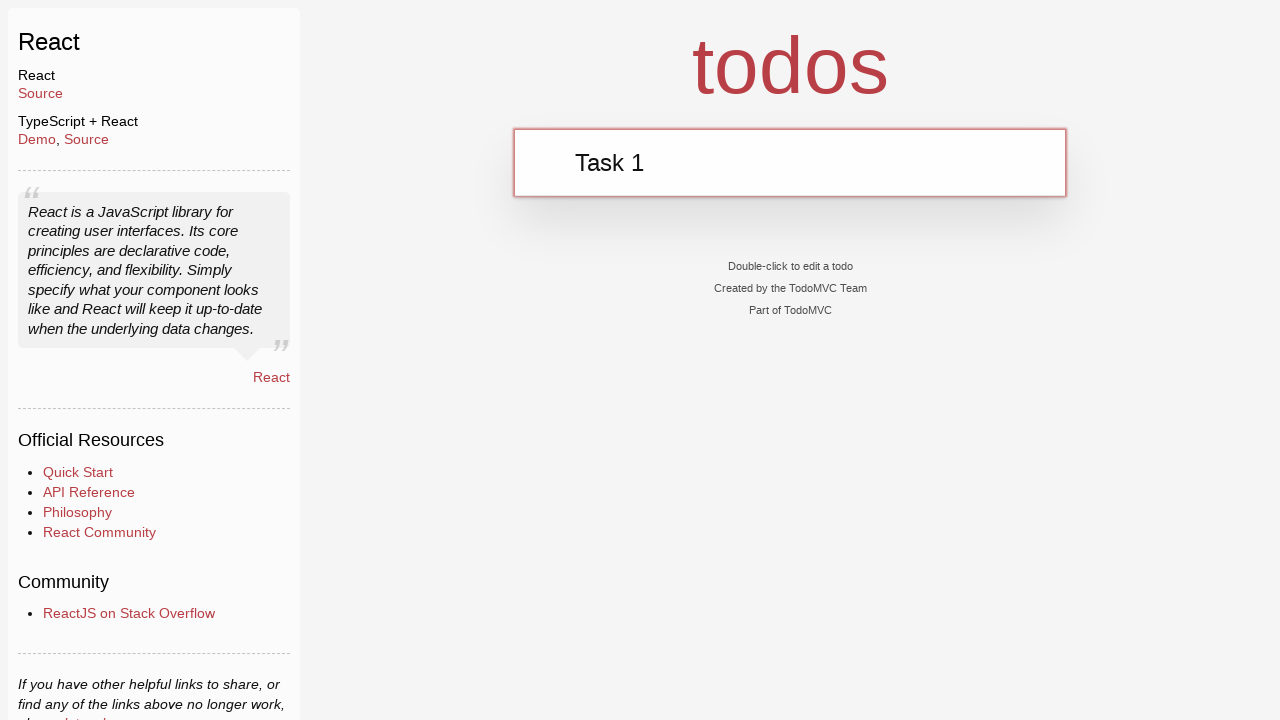

Pressed Enter to add 'Task 1' to todo list on .new-todo
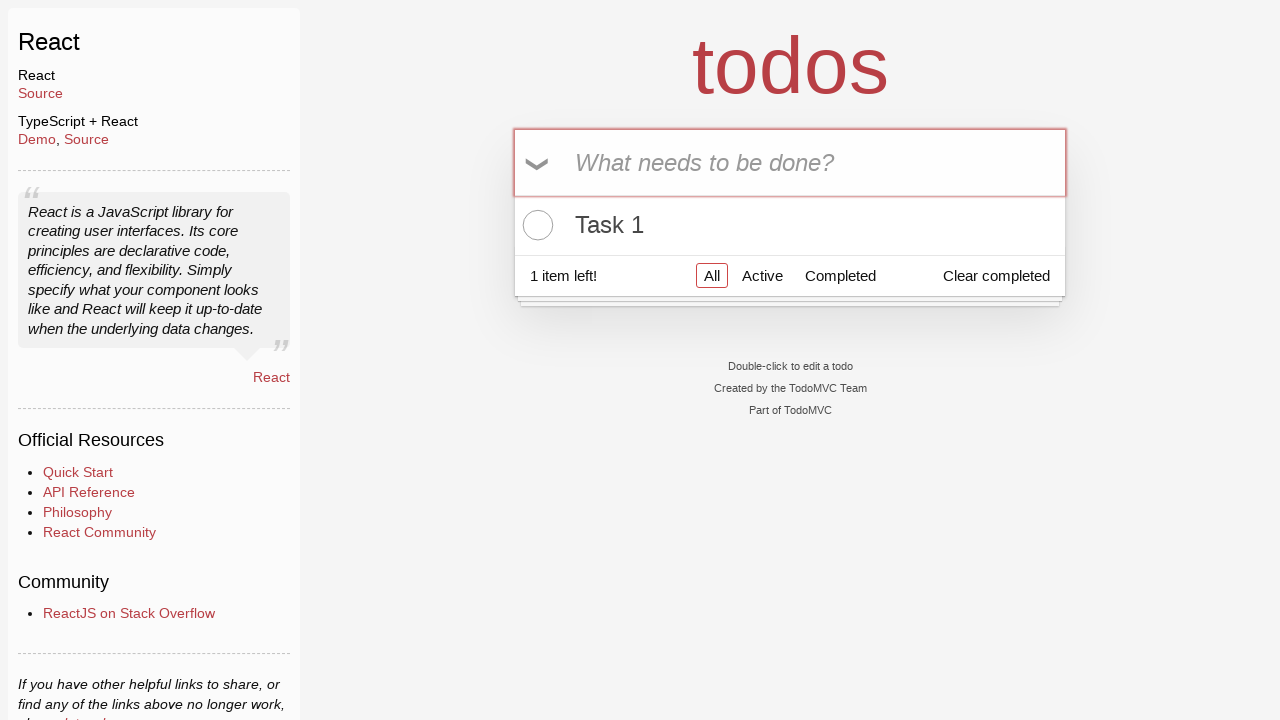

Set localStorage item for 'Task 2'
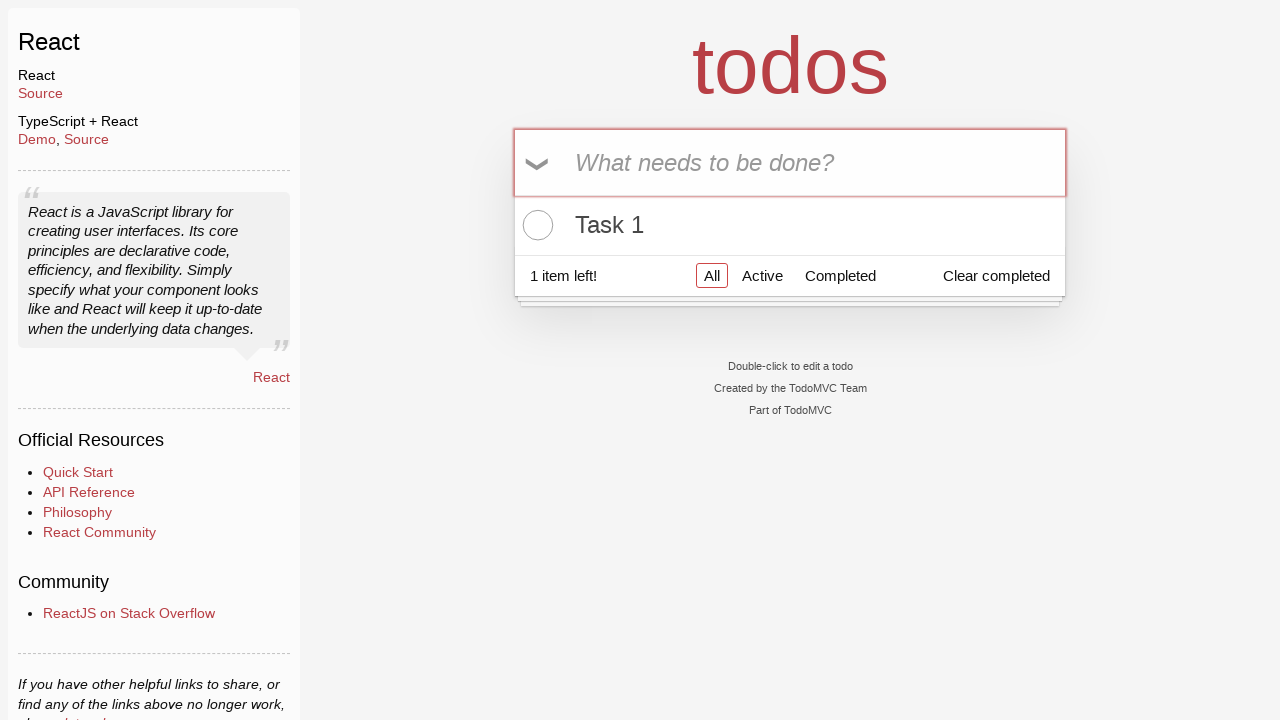

Filled input field with 'Task 2' on .new-todo
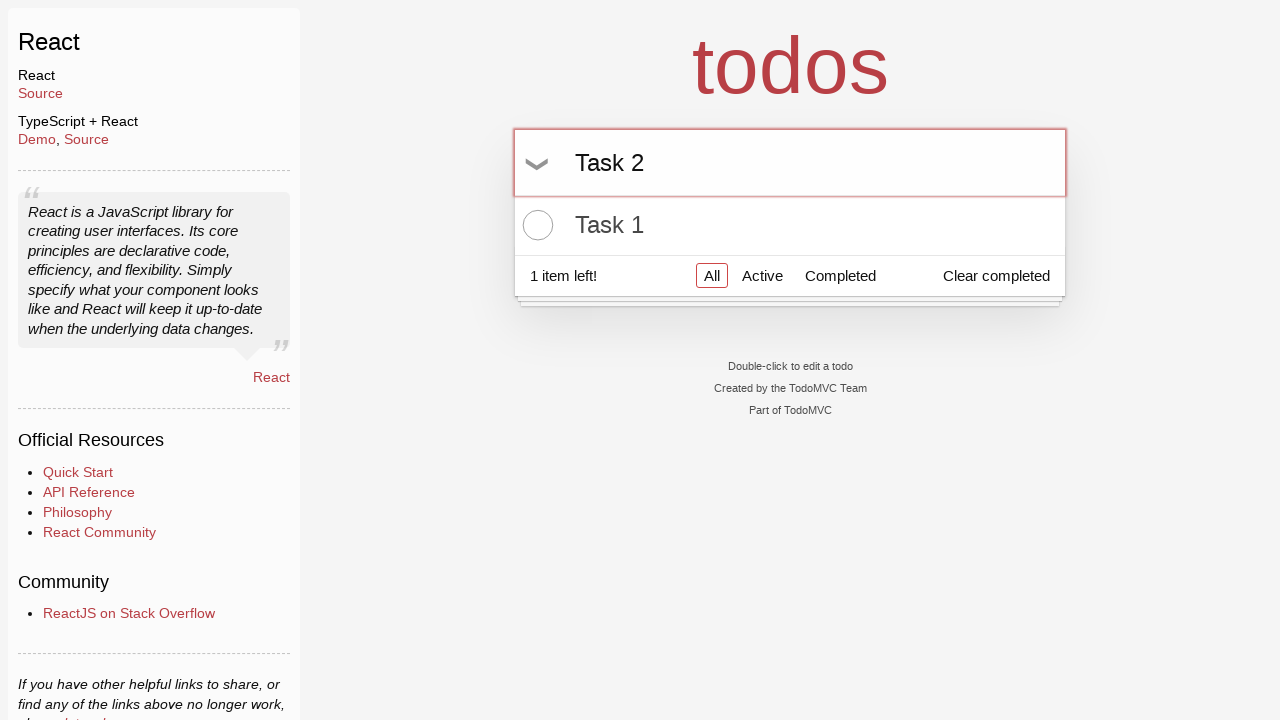

Pressed Enter to add 'Task 2' to todo list on .new-todo
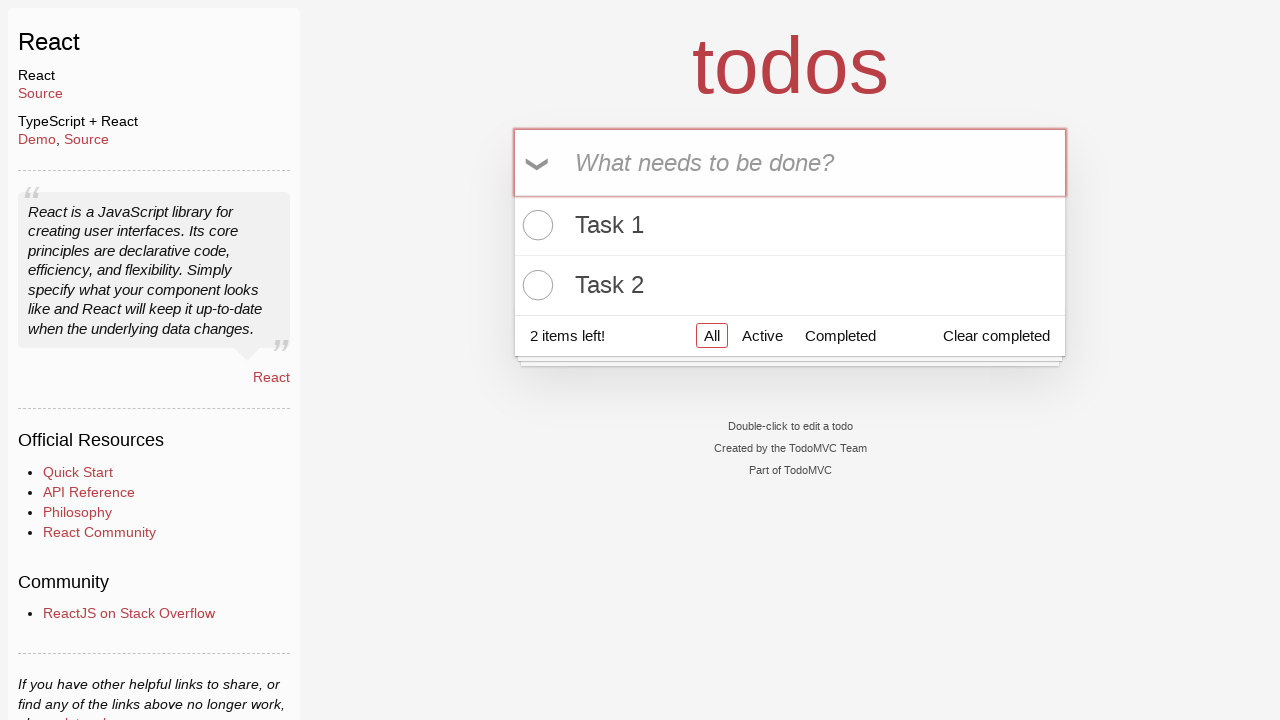

Set localStorage item for 'Task 3'
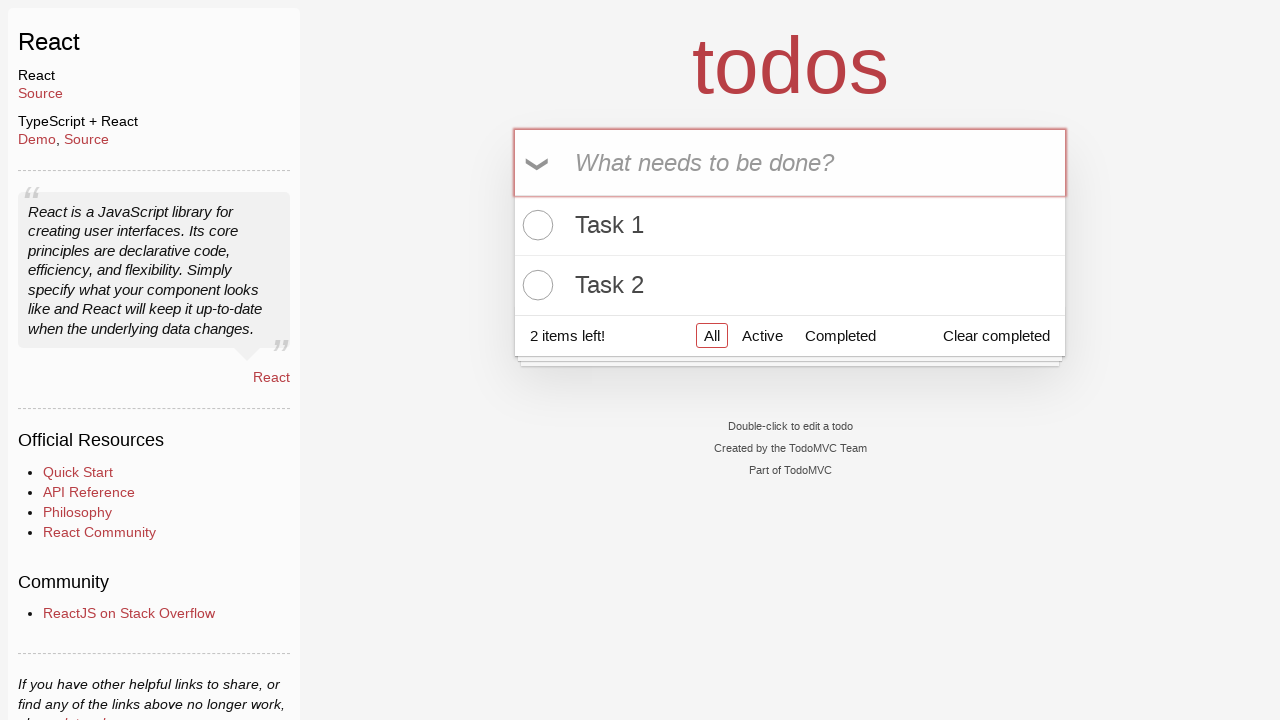

Filled input field with 'Task 3' on .new-todo
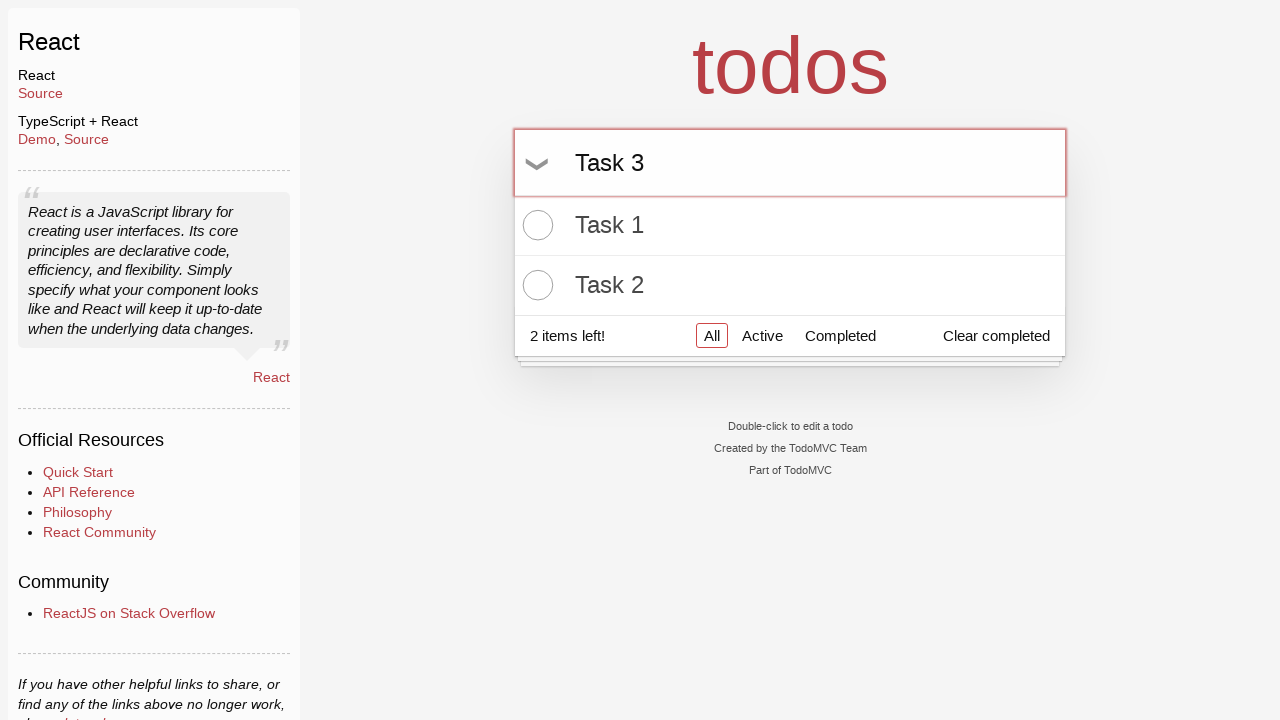

Pressed Enter to add 'Task 3' to todo list on .new-todo
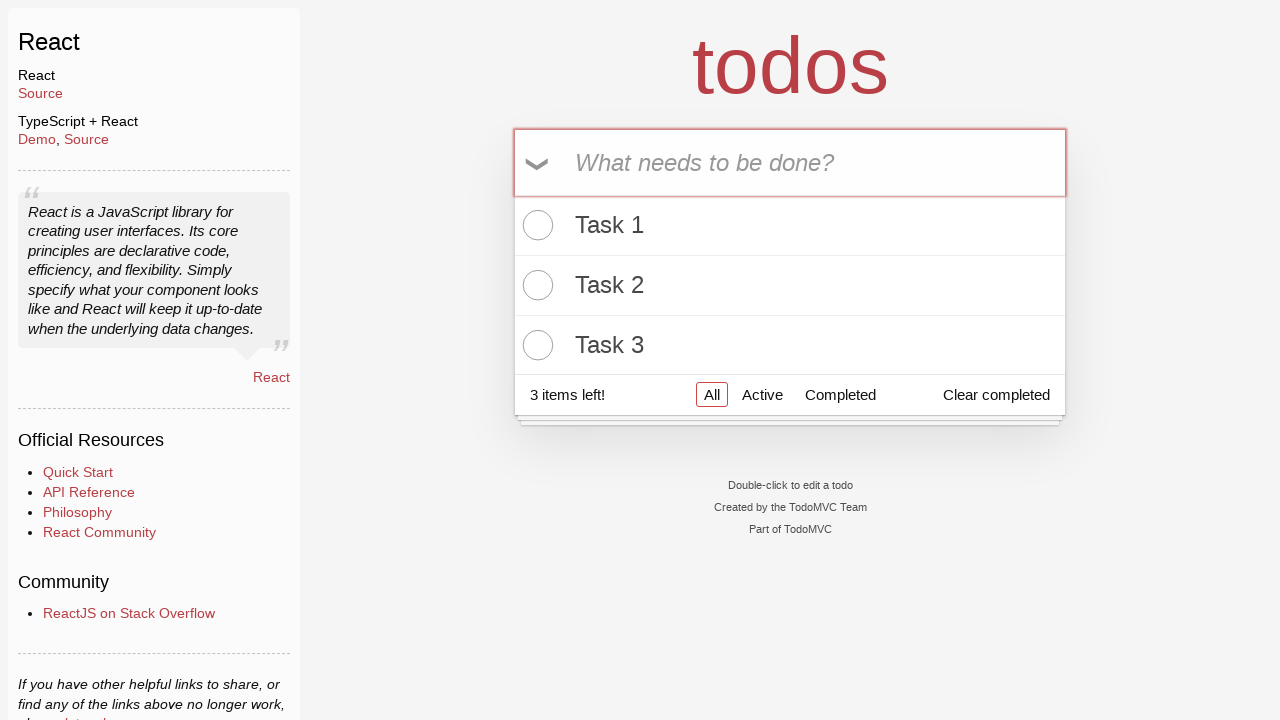

Set localStorage item for 'Task 4'
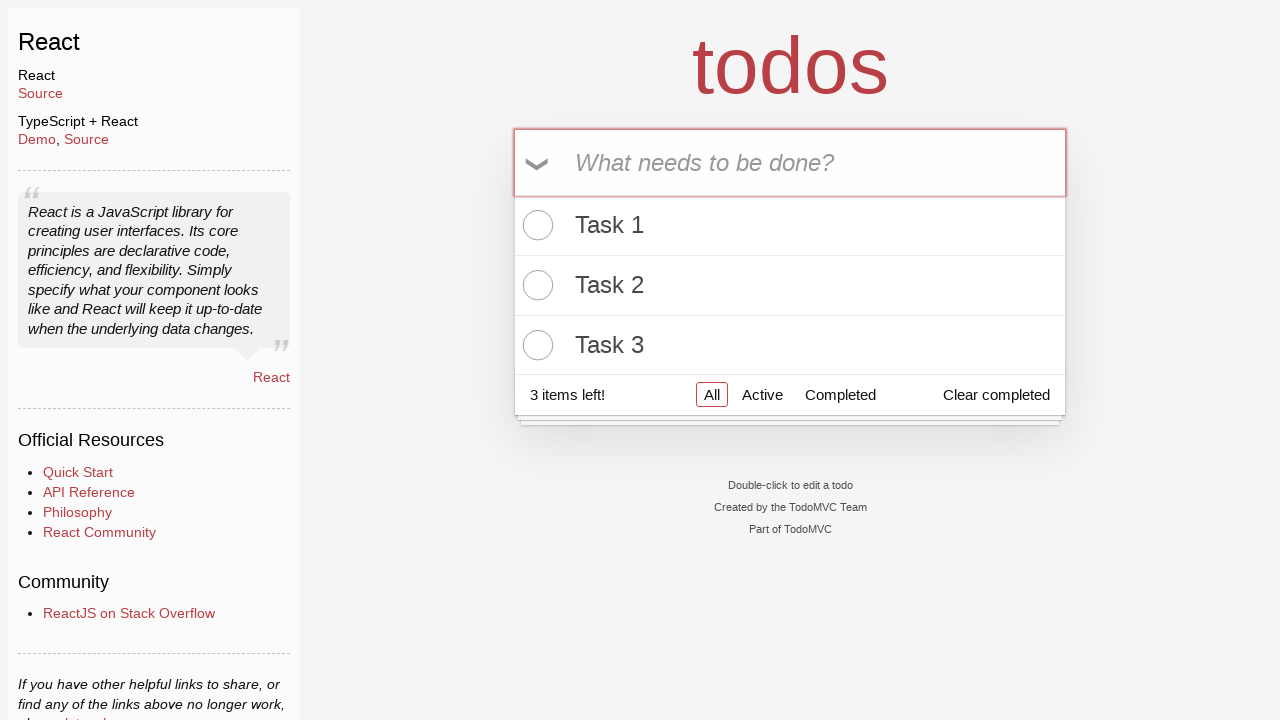

Filled input field with 'Task 4' on .new-todo
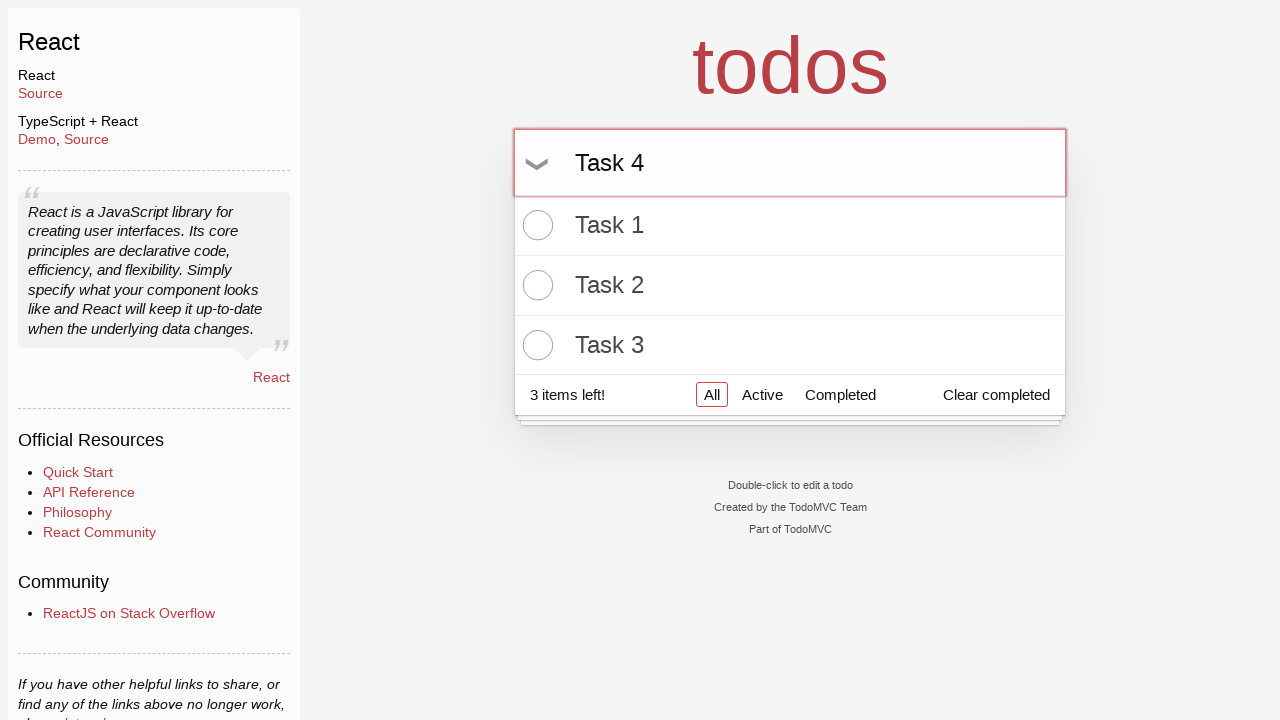

Pressed Enter to add 'Task 4' to todo list on .new-todo
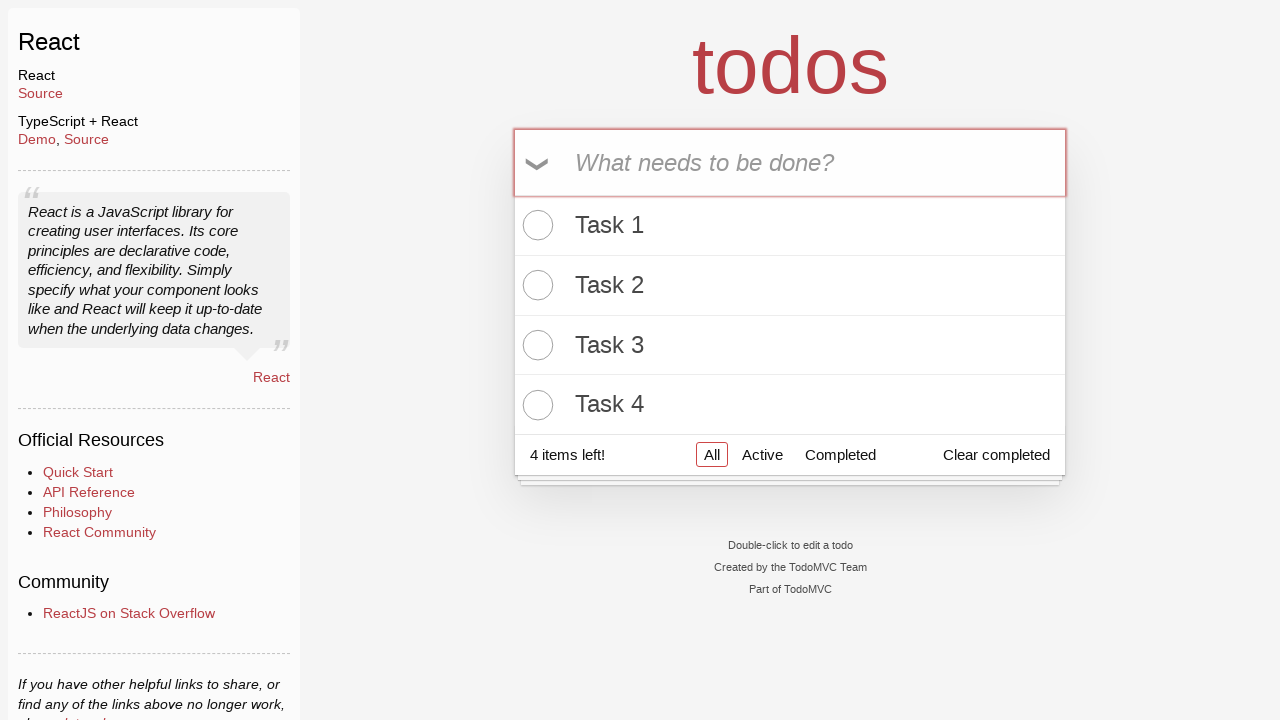

Set localStorage item for 'Task 5'
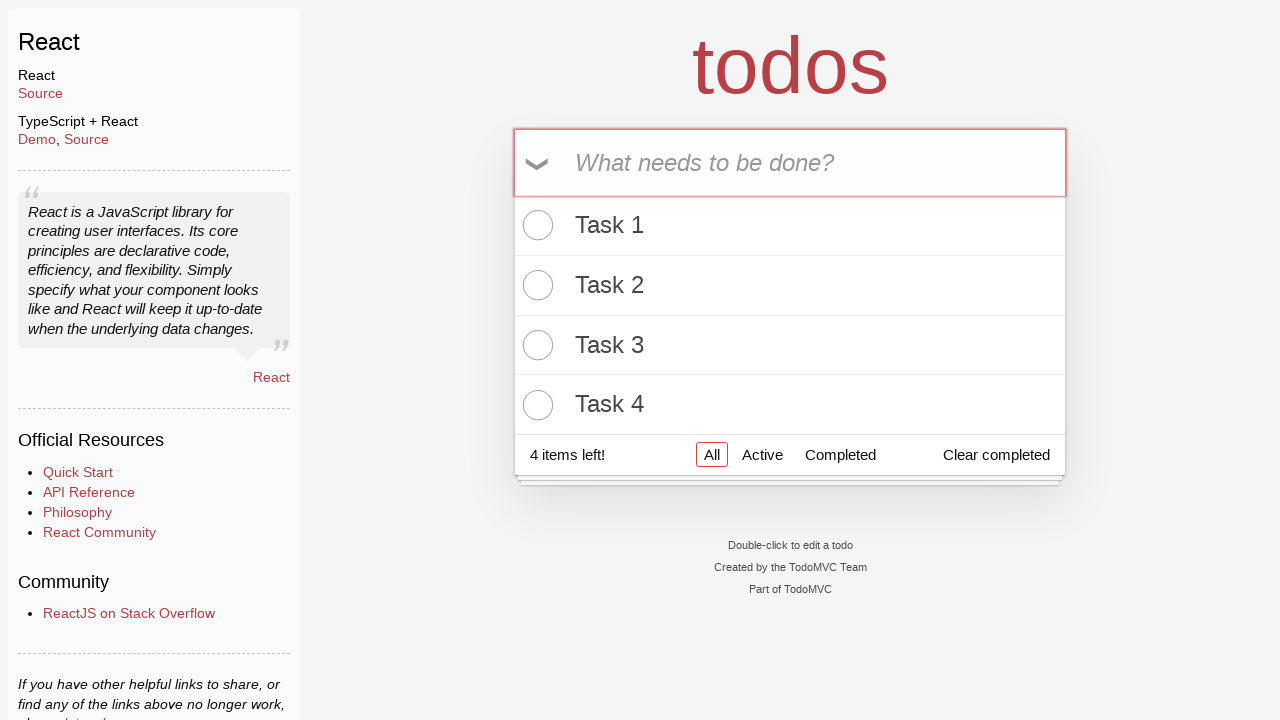

Filled input field with 'Task 5' on .new-todo
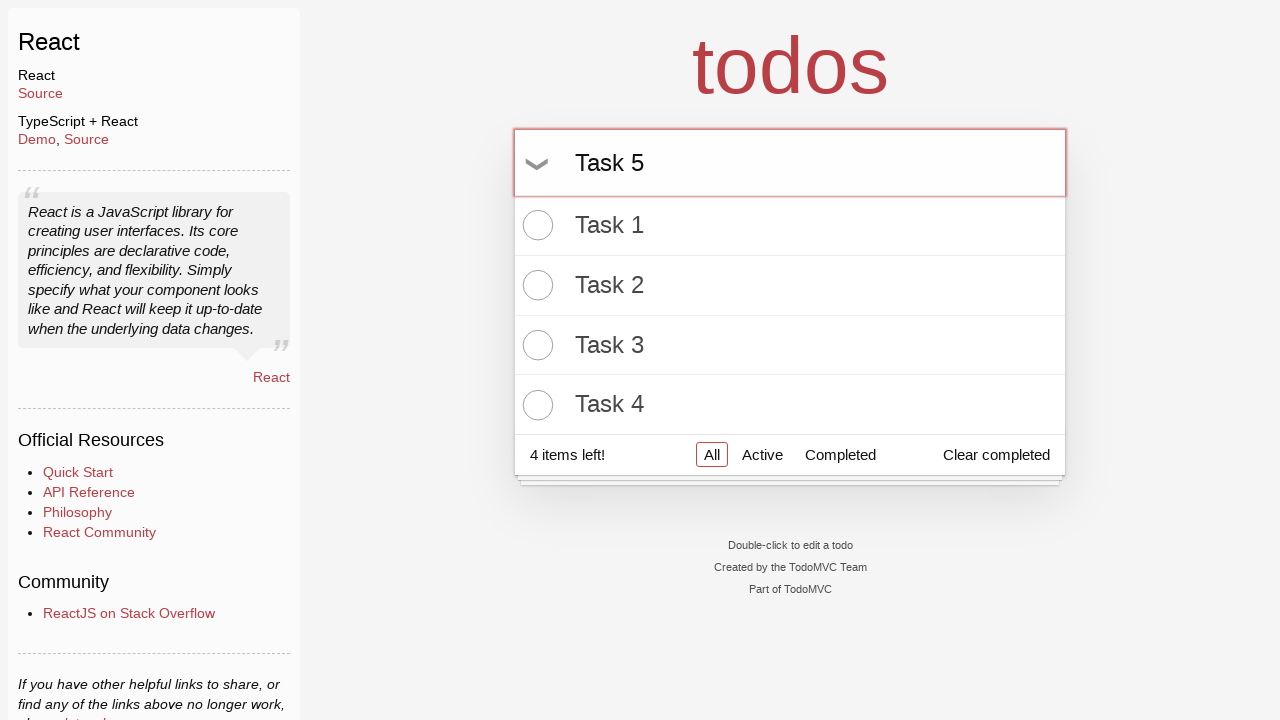

Pressed Enter to add 'Task 5' to todo list on .new-todo
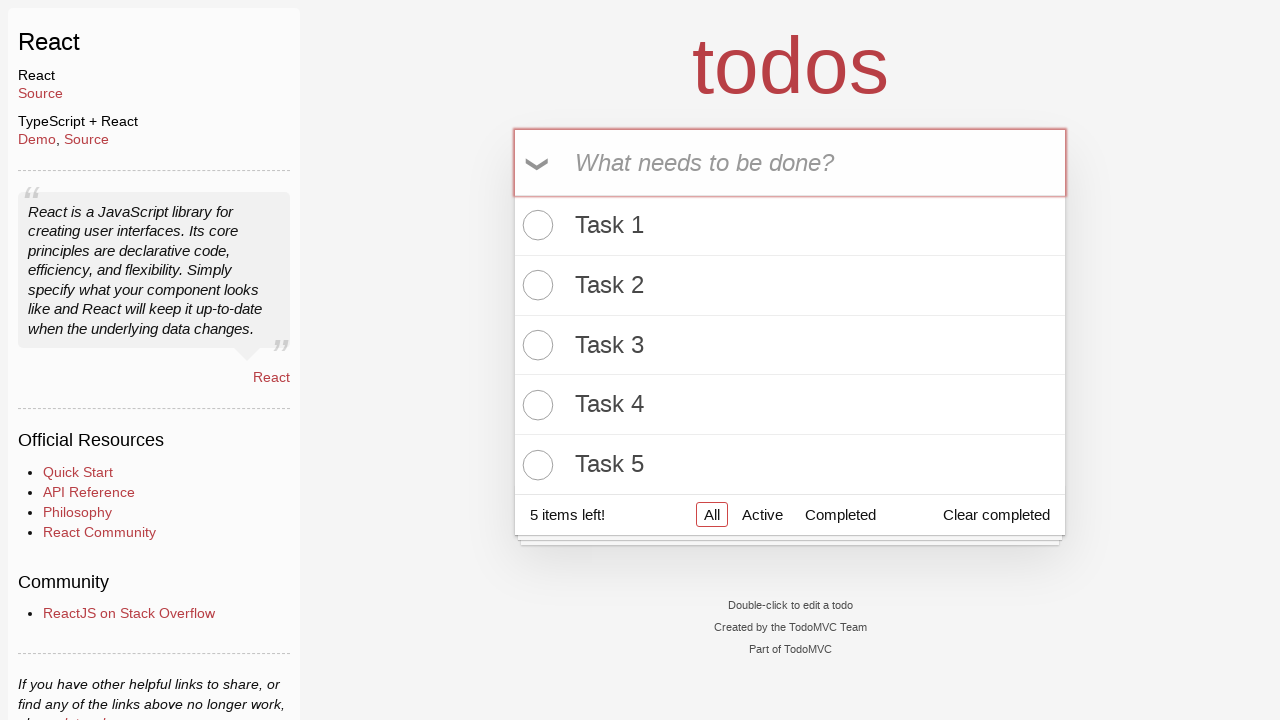

Waited for todo list items to load
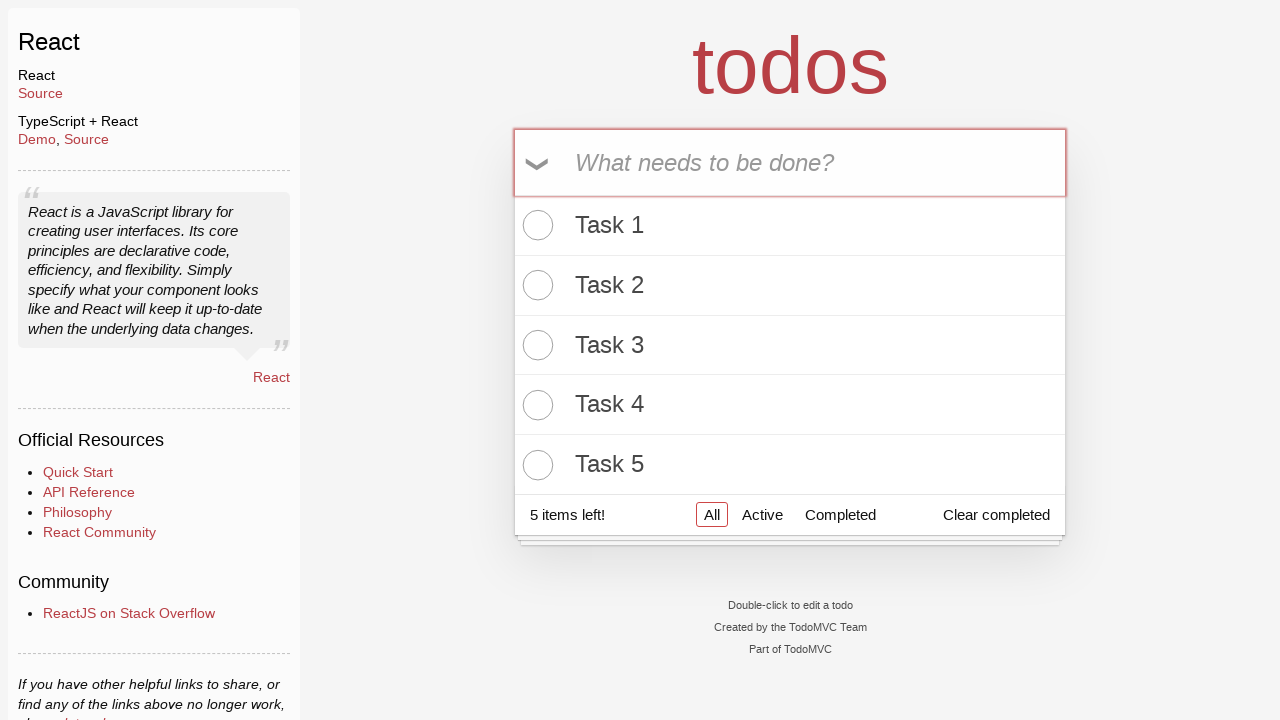

Verified that 5 todo items exist in the list
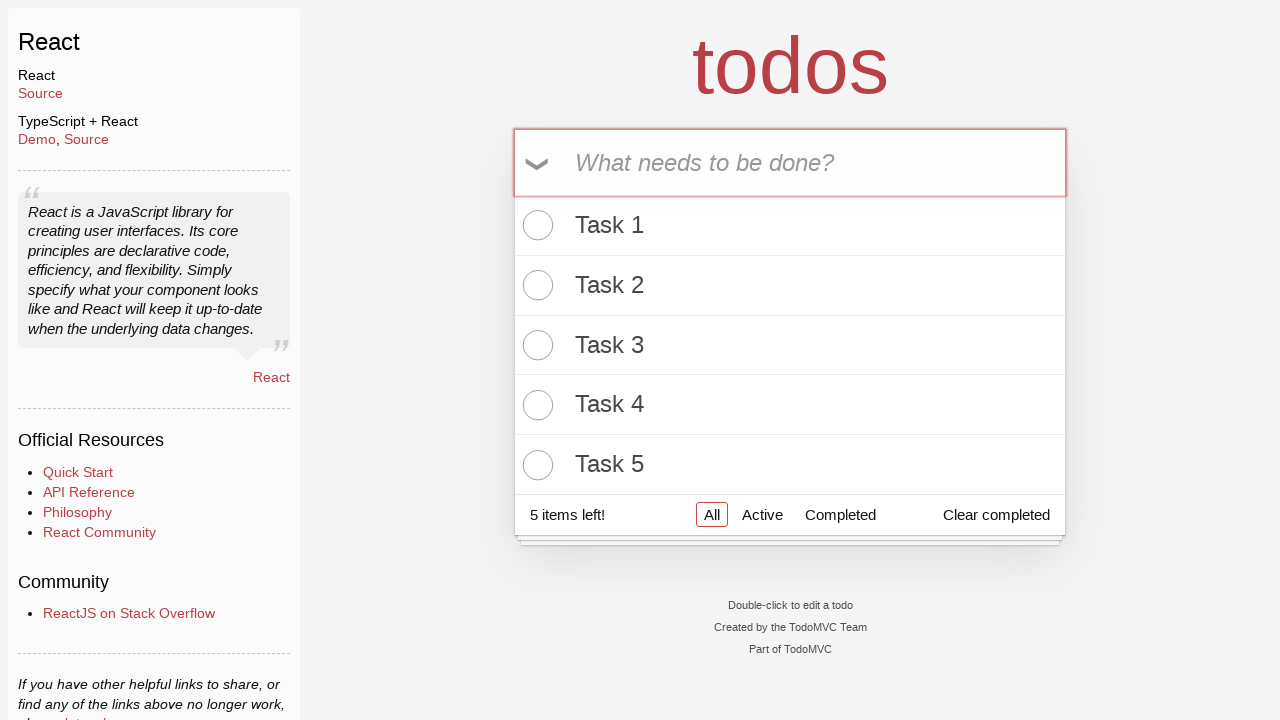

Reloaded page to verify localStorage persistence
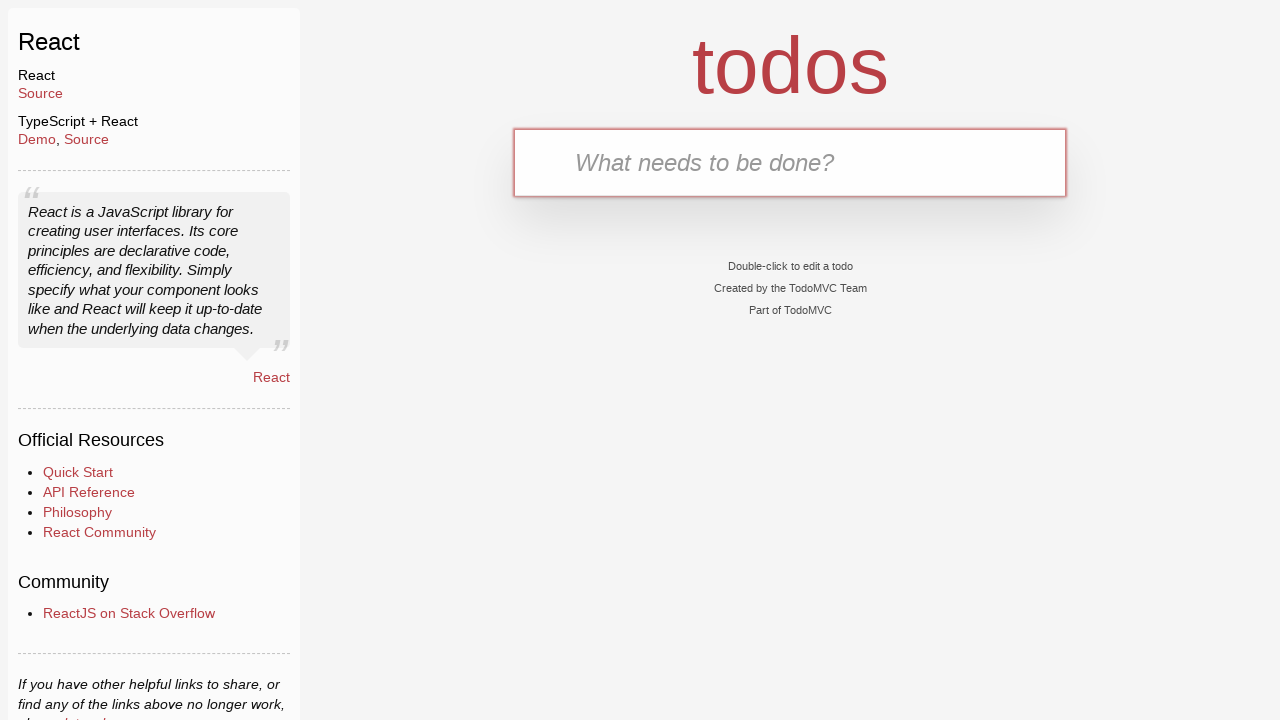

Verified that localStorage contains 5 or more items after refresh (count: 5)
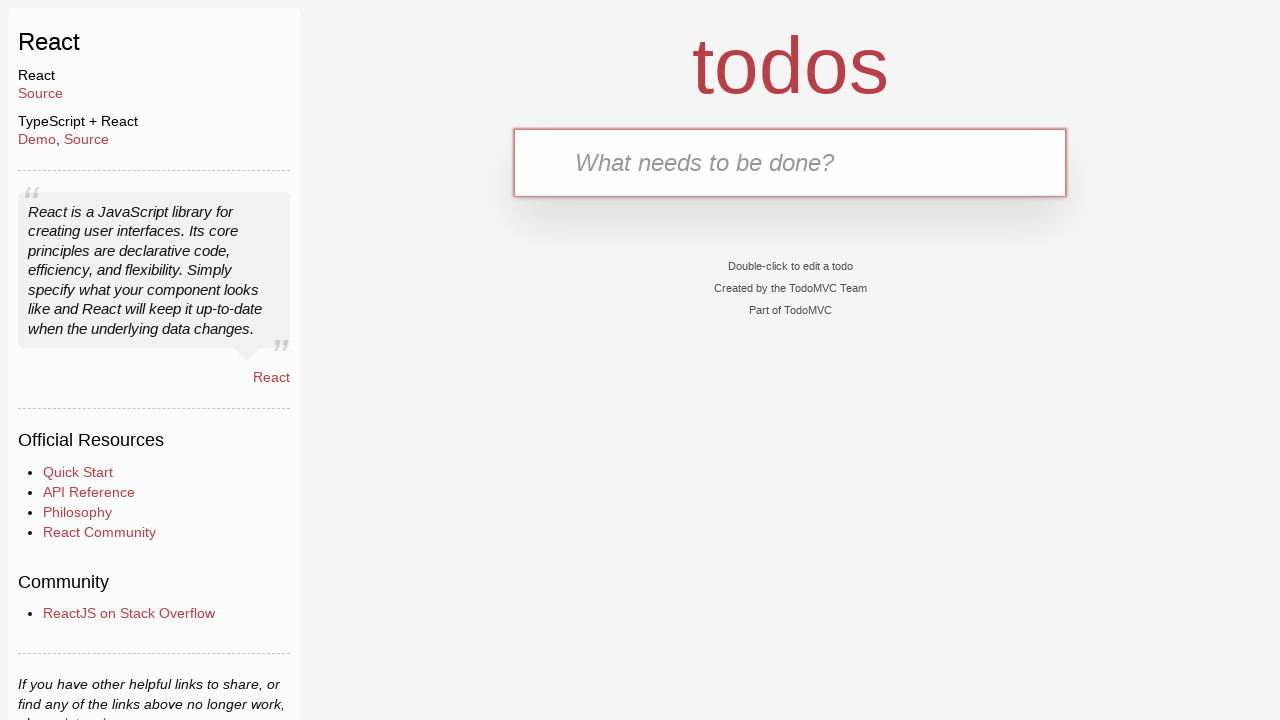

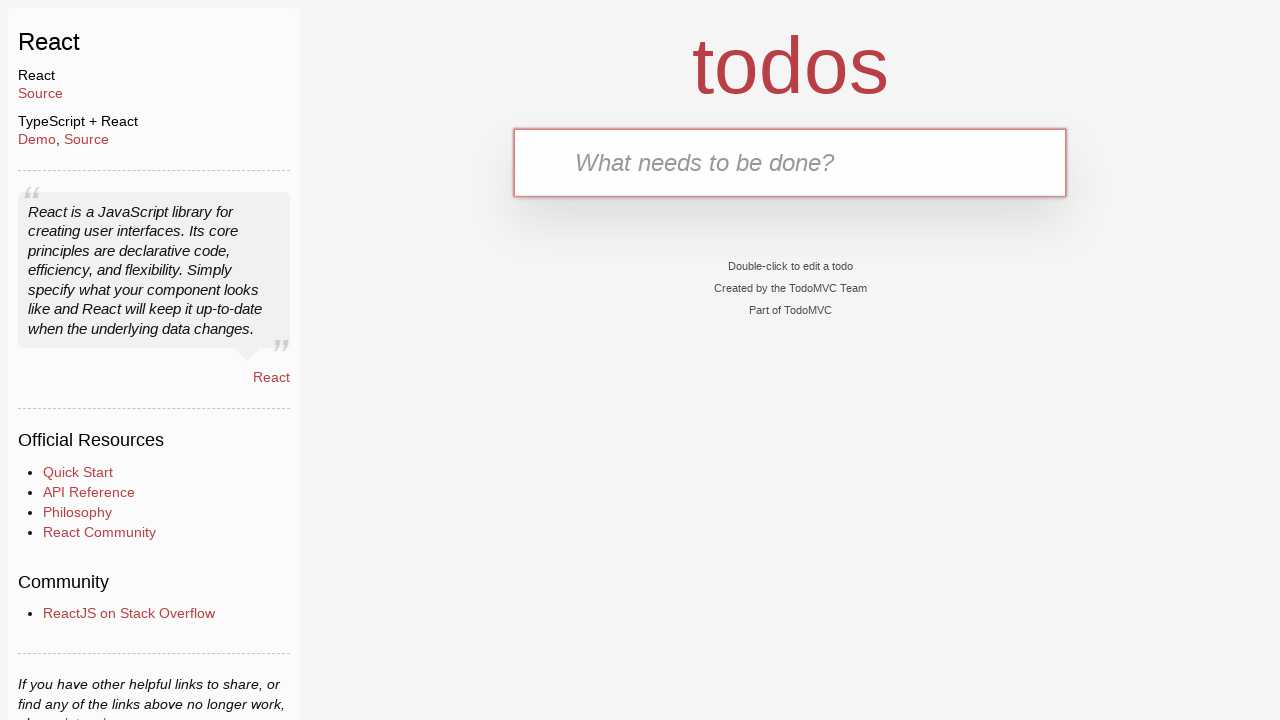